Selects a group from the dropdown filter on the Davis Cup results page for year 2023

Starting URL: https://www.sport-express.ru/tennis/L/davis/2023/

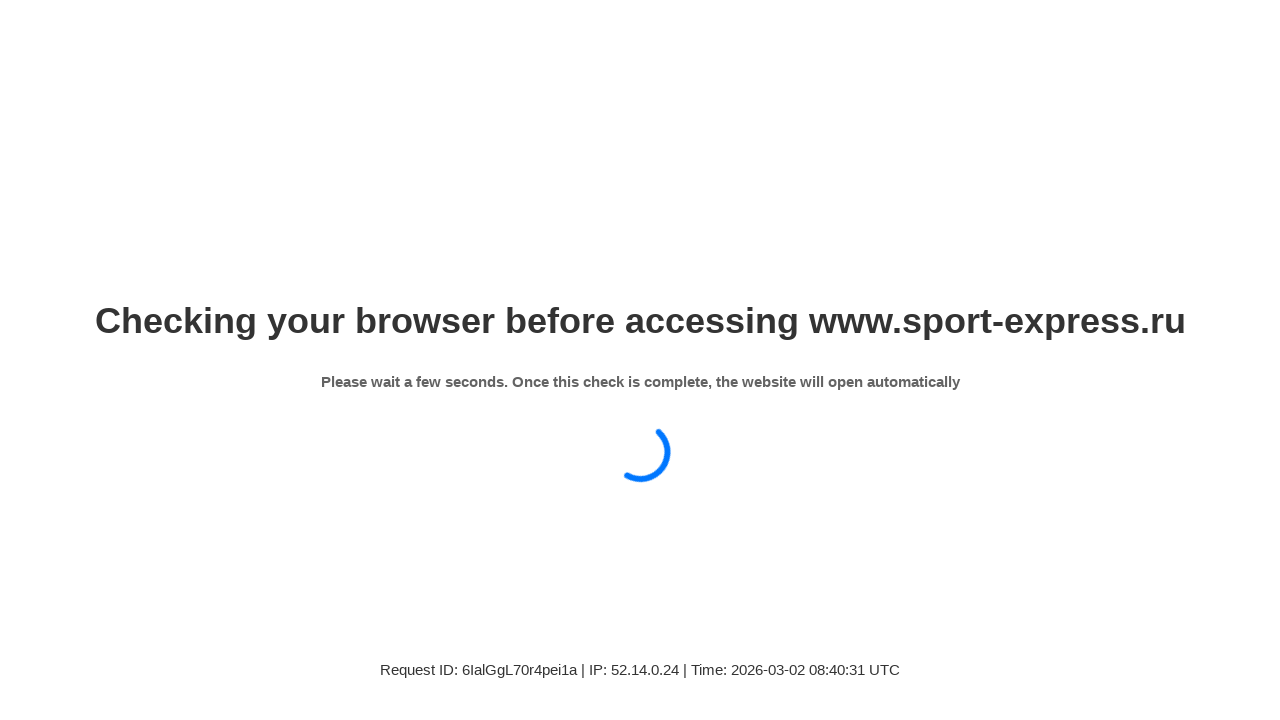

Clicked on group dropdown filter at (254, 404) on xpath=//select[@class='common_height_26 mb_10'][2]
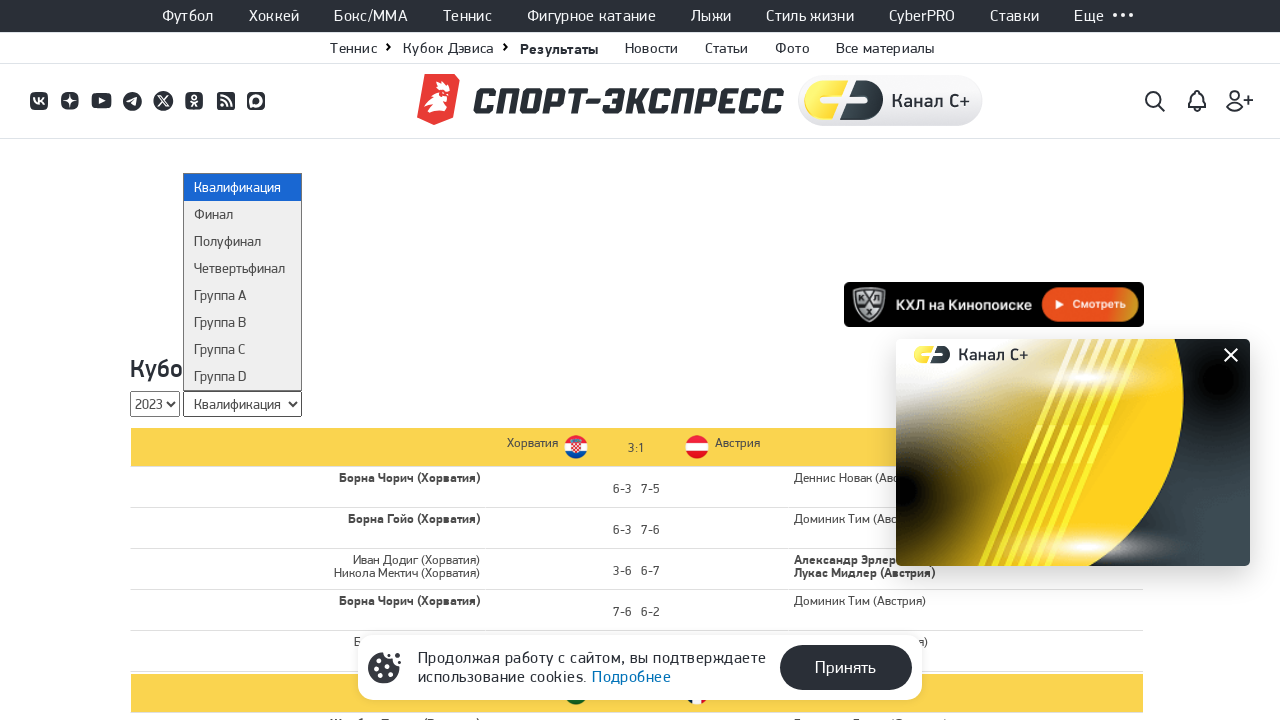

Selected group option at index 4 from dropdown on xpath=//select[@class='common_height_26 mb_10'][2]
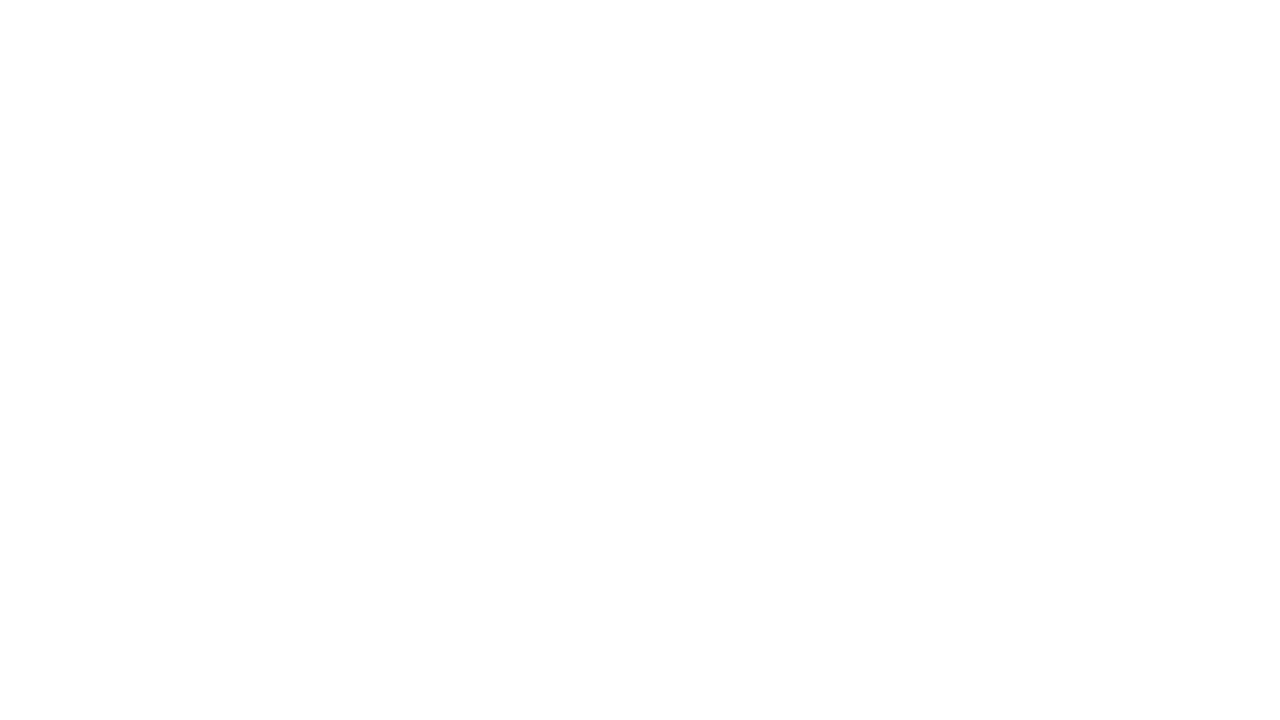

Page navigated to Davis Cup 2023 group results
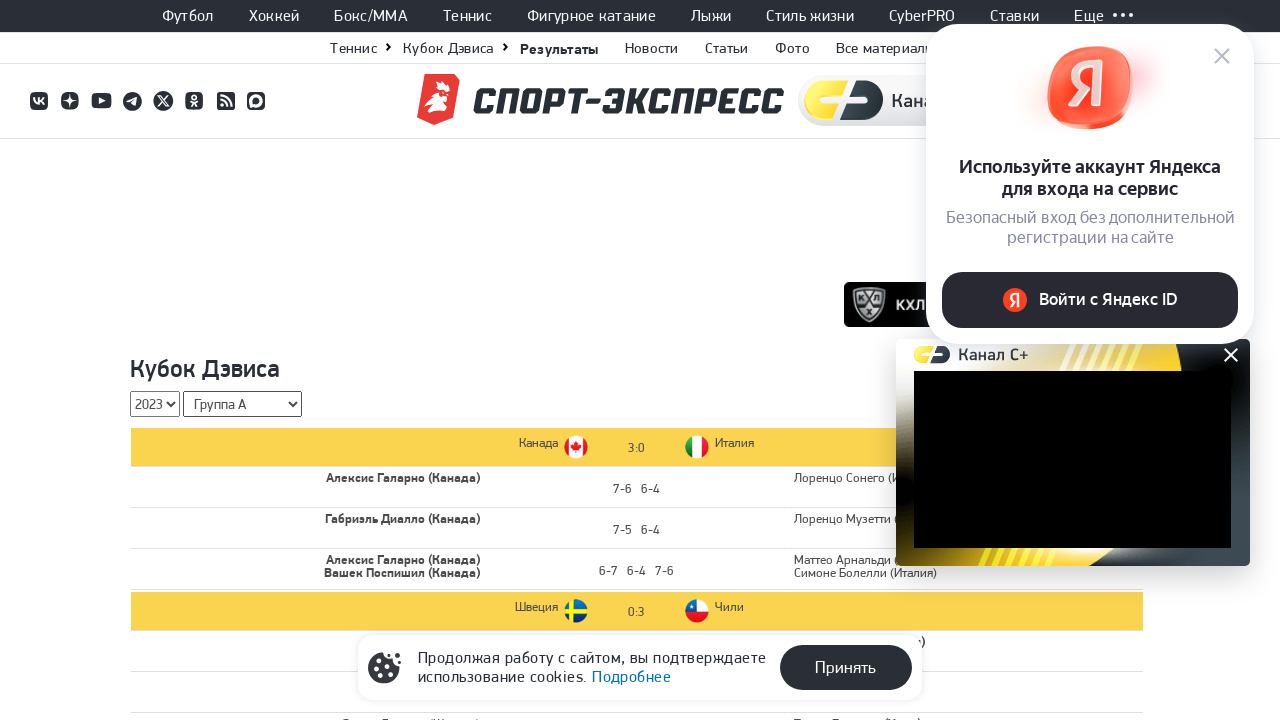

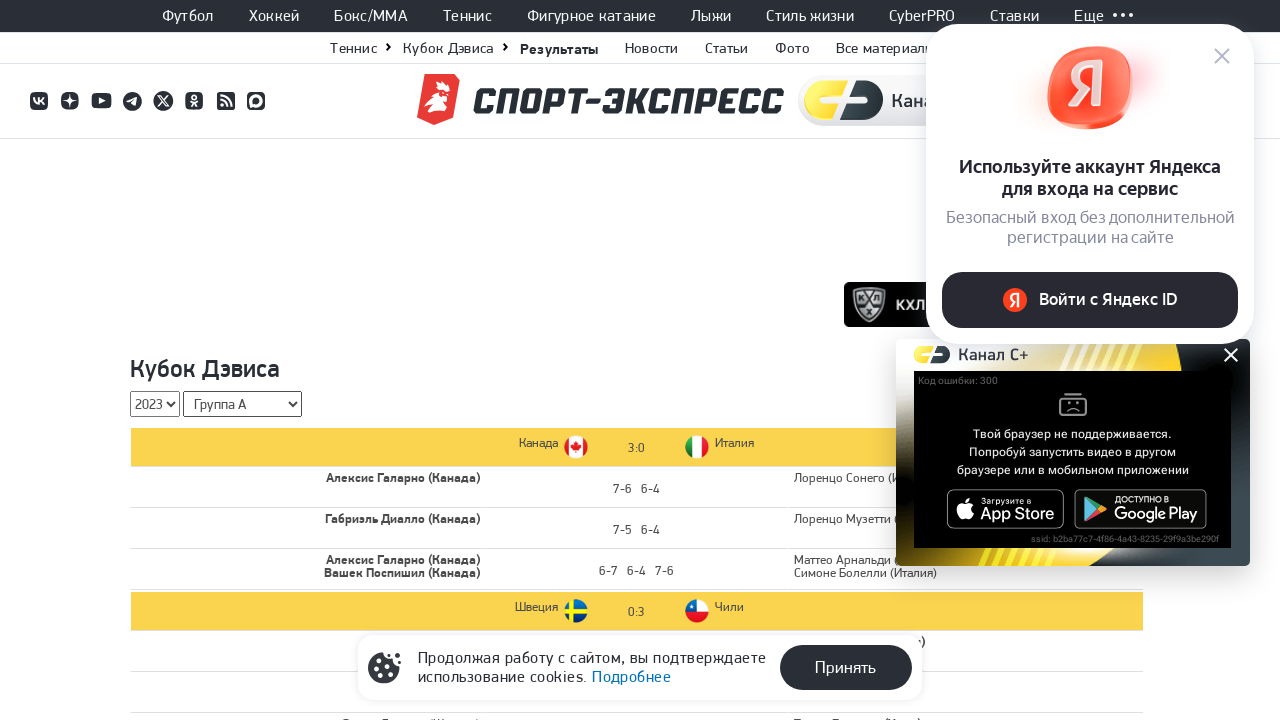